Tests a password input field on a demo practice application by entering text and clicking on a toggle element (likely show/hide password functionality)

Starting URL: https://demoapps.qspiders.com/ui?scenario=4

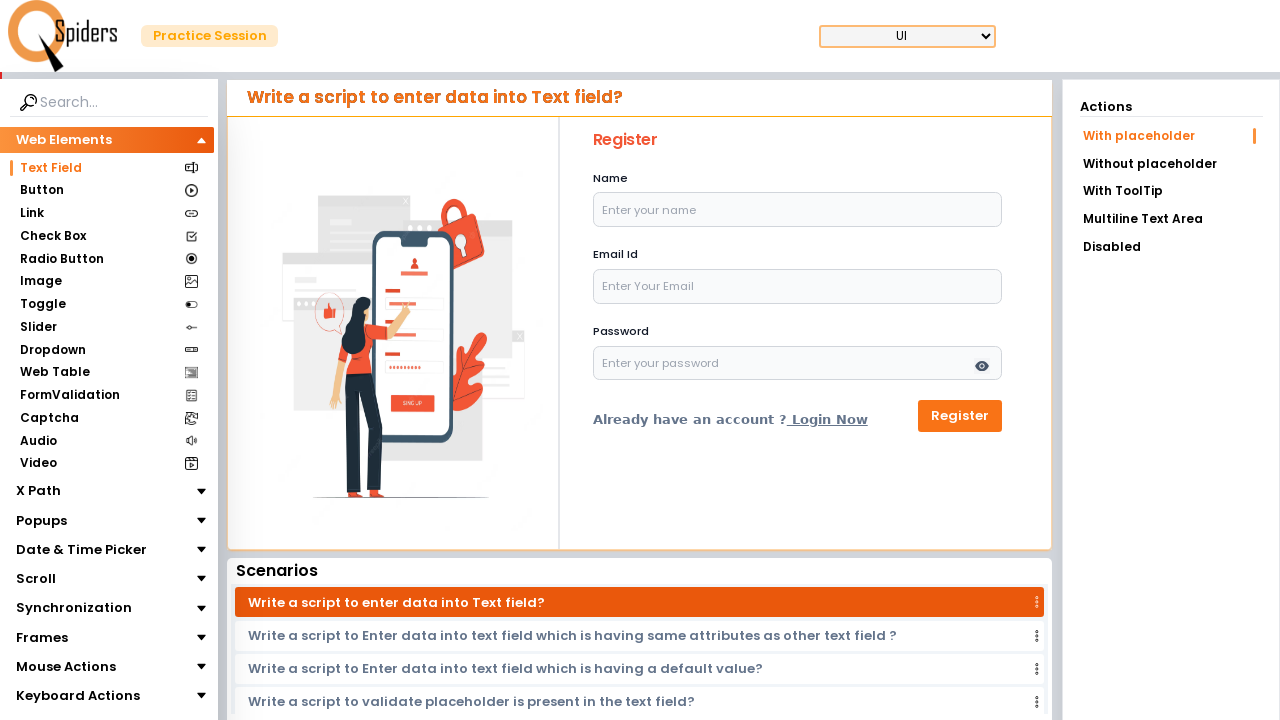

Filled password field with 'abc' on input#password
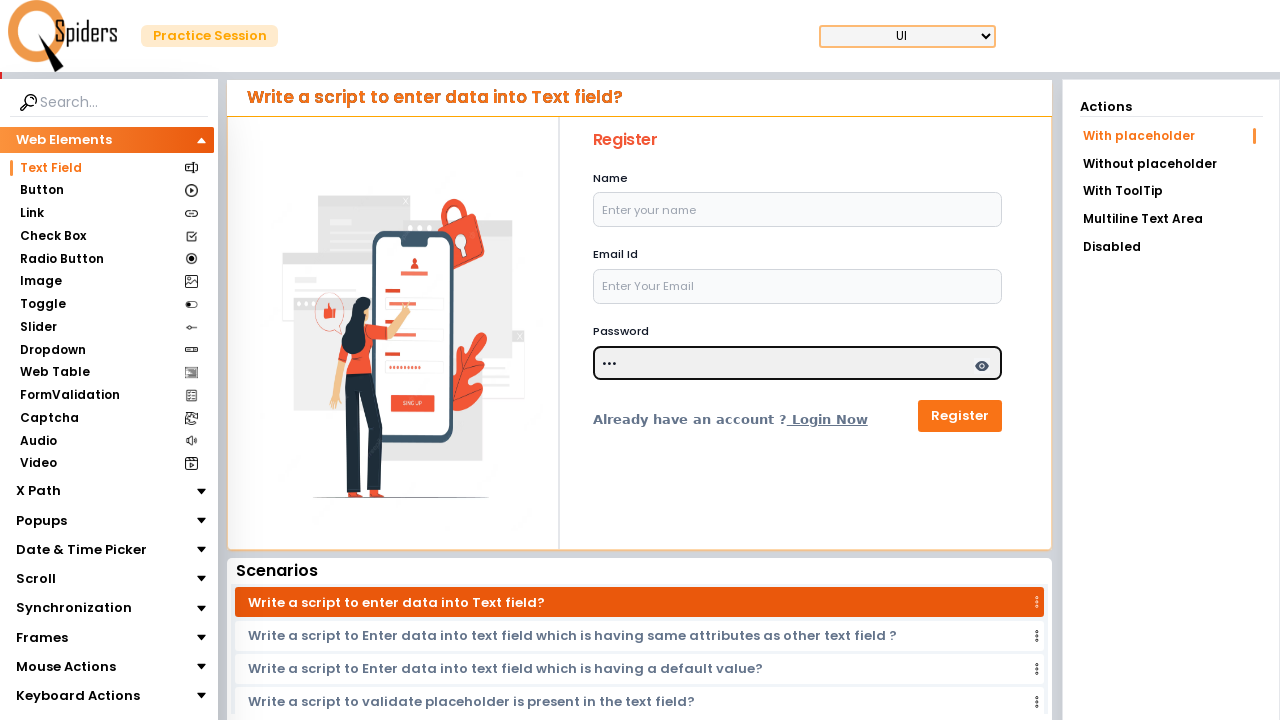

Clicked password visibility toggle to show/hide password at (982, 366) on span.absolute.text-slate-600.text-\[18px\].bg-gray-100
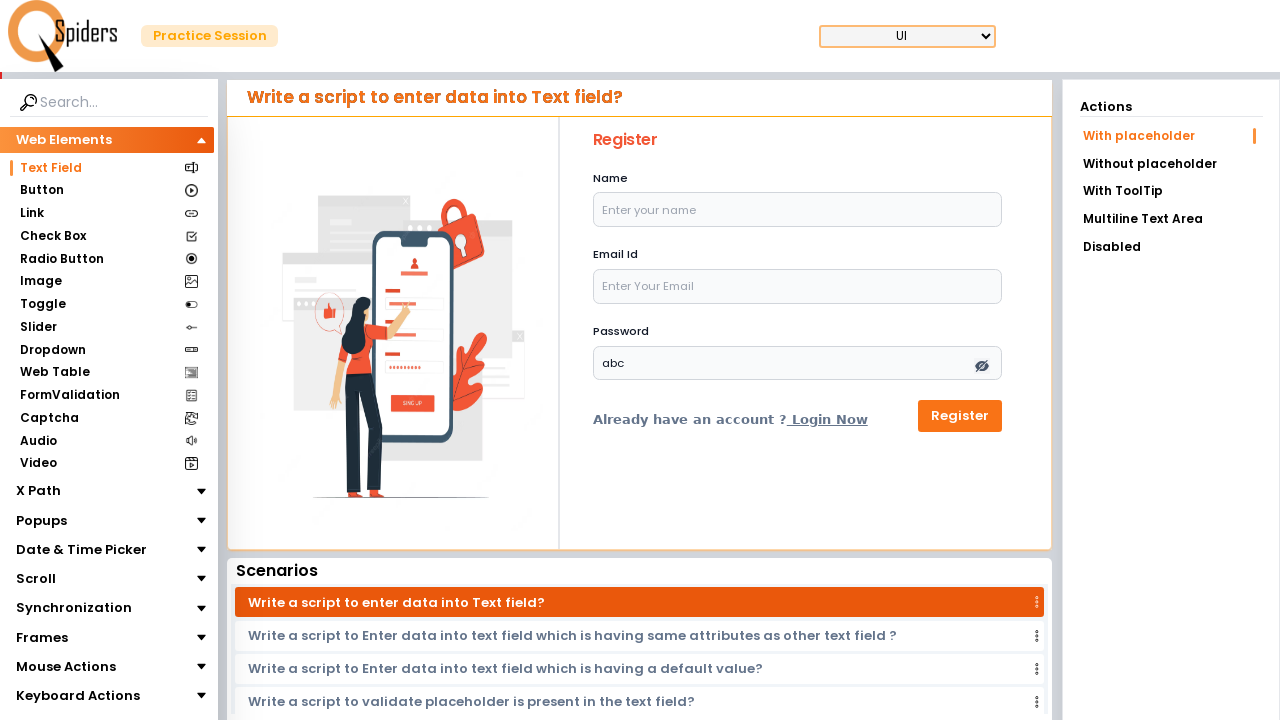

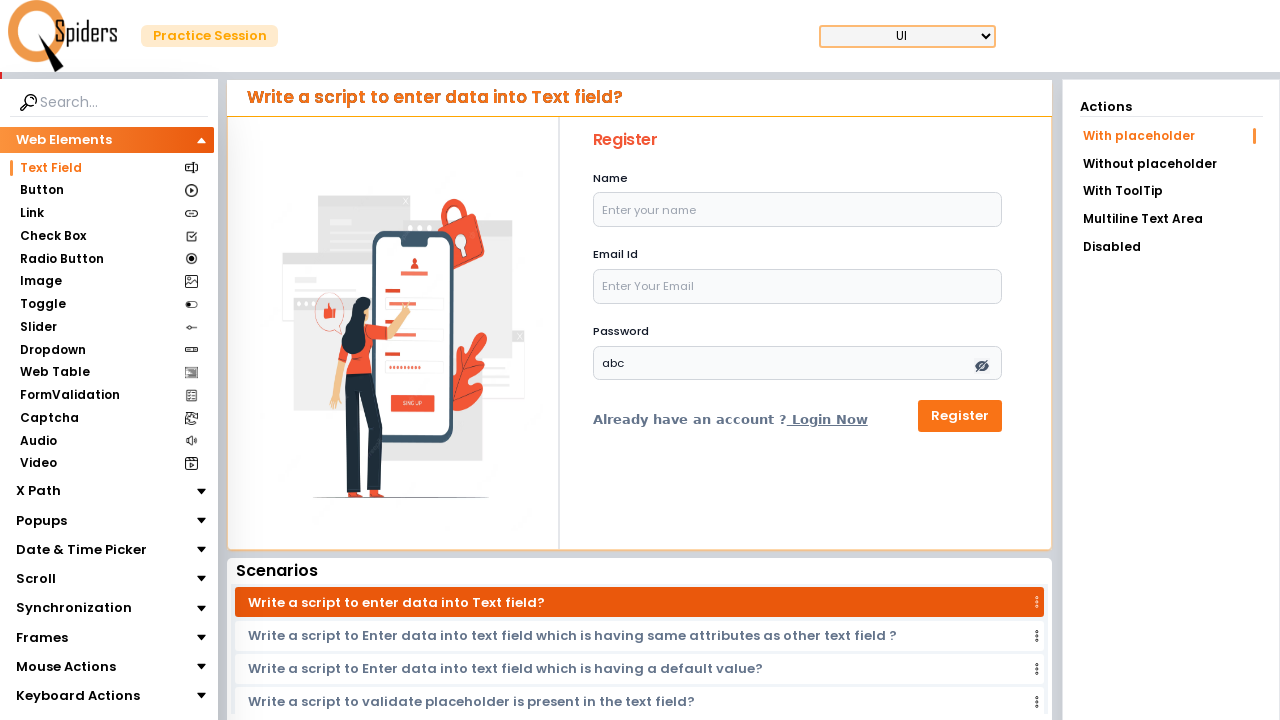